Tests clicking the "Home" link (simpleLink) on the DemoQA links page and verifies the link element is displayed

Starting URL: https://demoqa.com/links

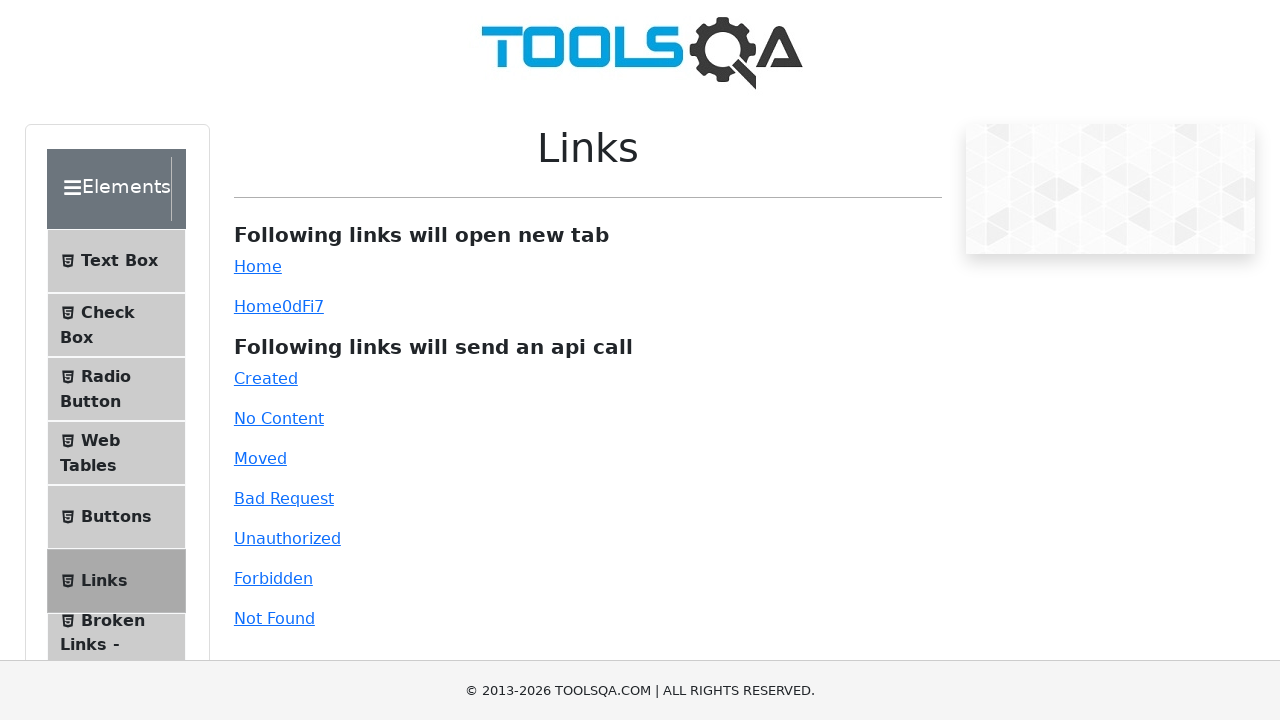

Scrolled down the page by 300 pixels to ensure elements are visible
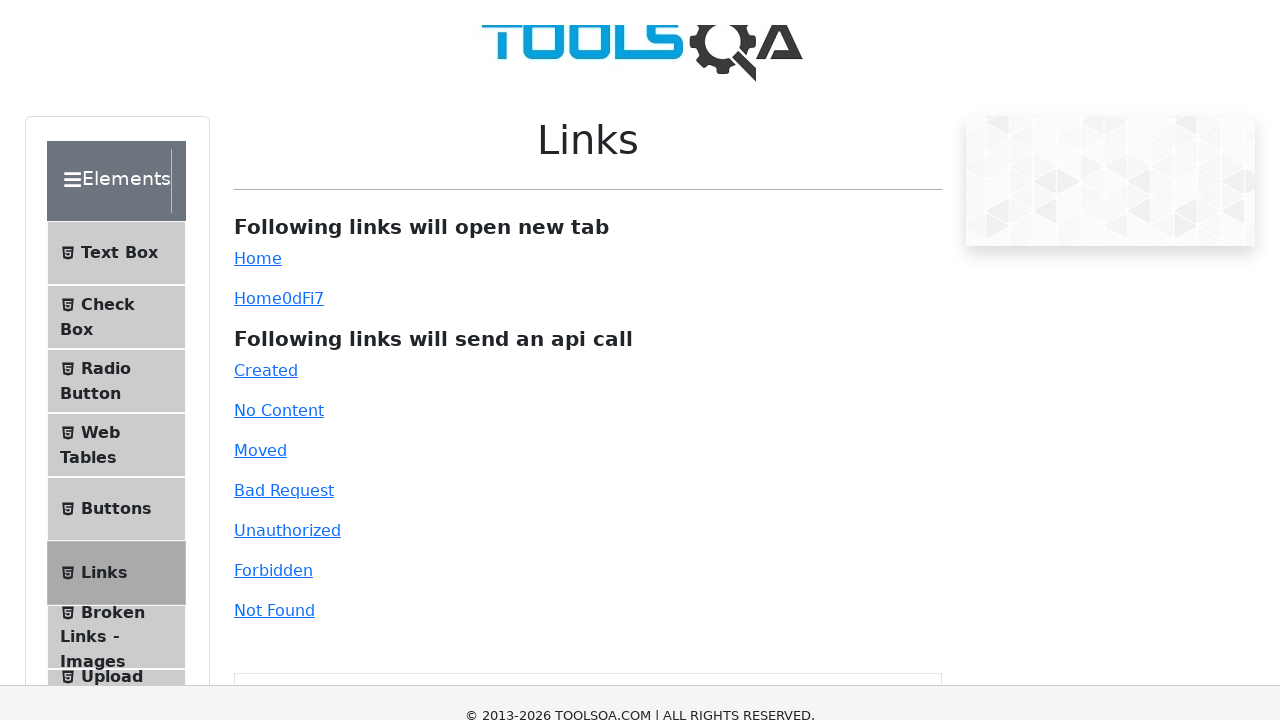

Clicked the Home link (simpleLink) at (258, 266) on a#simpleLink
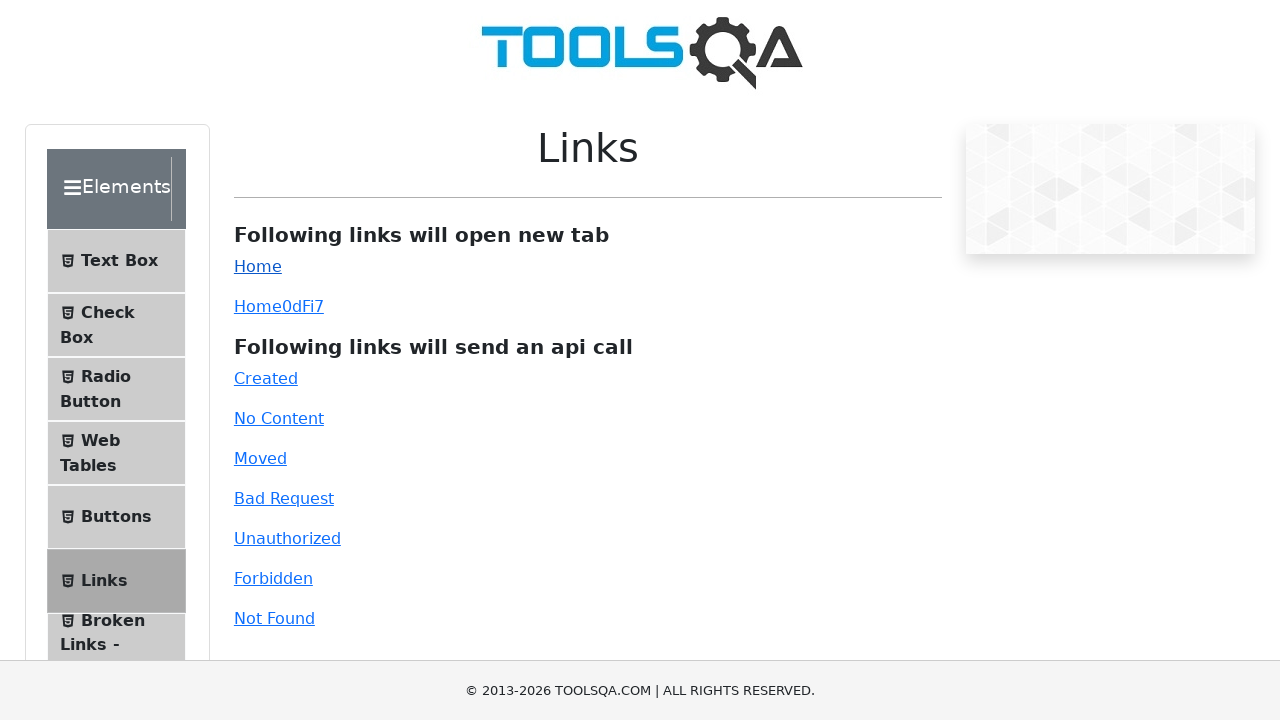

Verified the Home link element is displayed
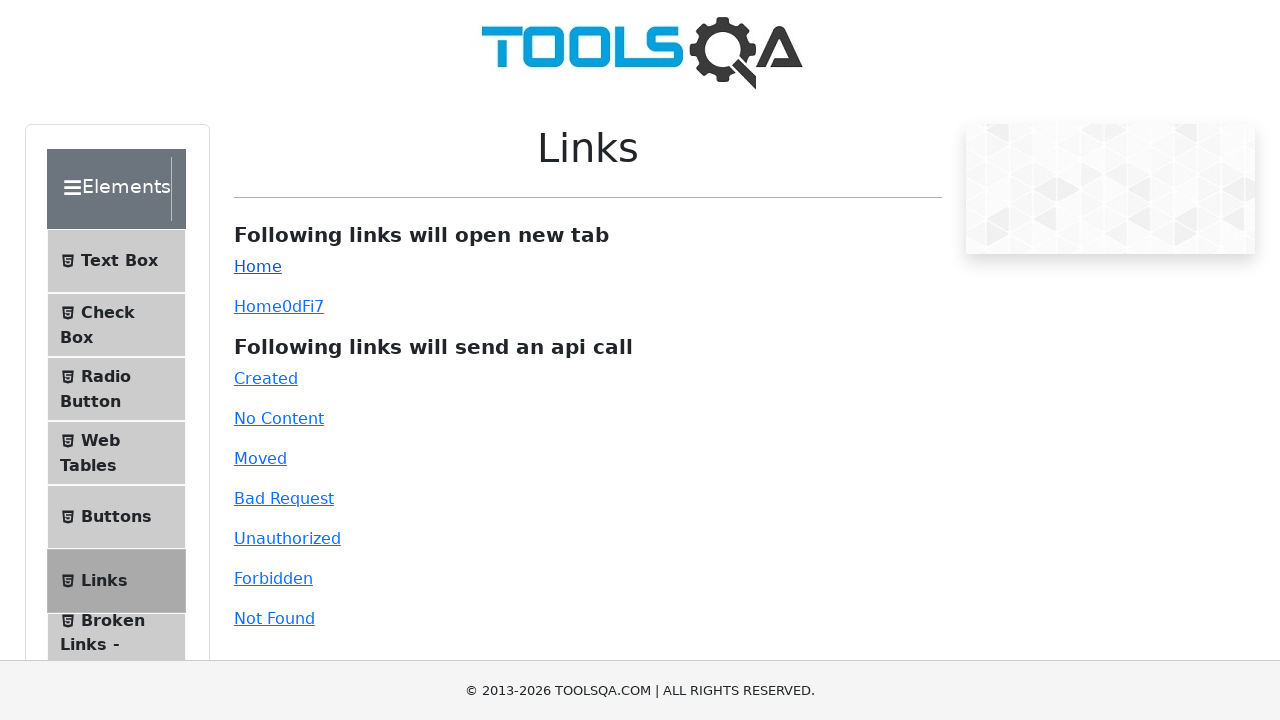

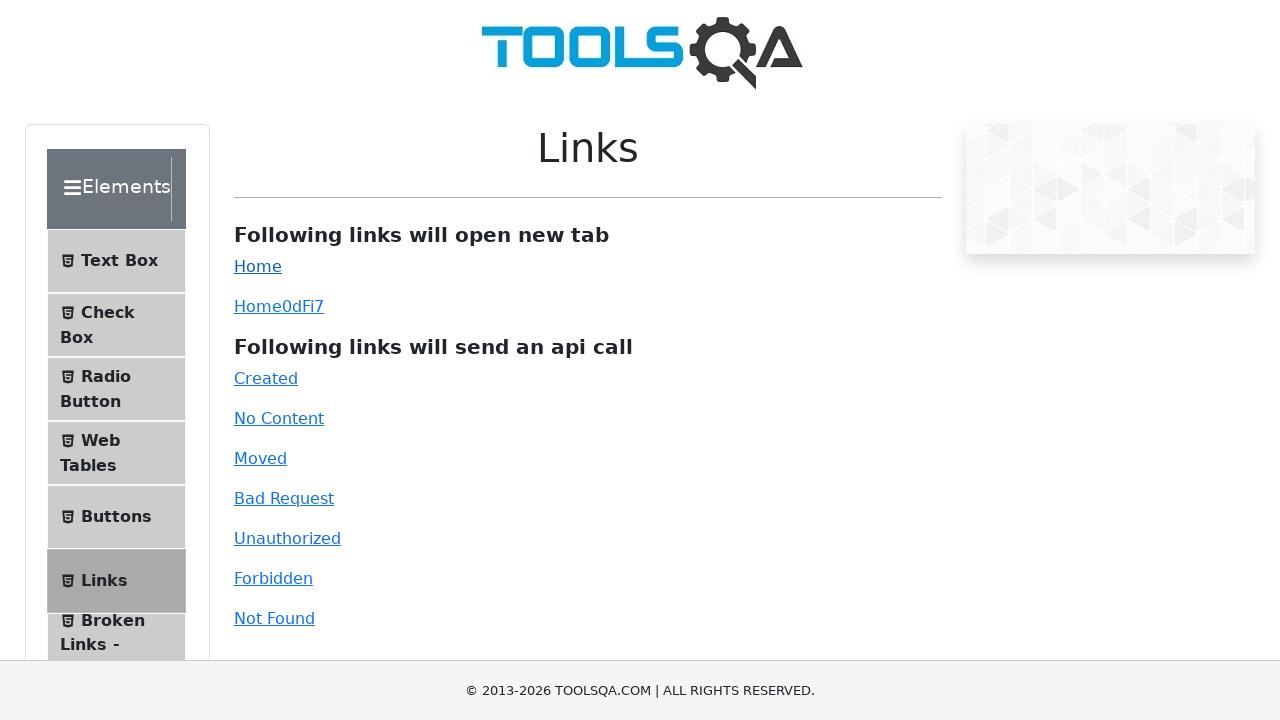